Navigates to Hays Australia job search page with a software engineer query and verifies that job listings are displayed.

Starting URL: https://www.hays.com.au/job-search/software-engineer-jobs?q=Software%20Engineer

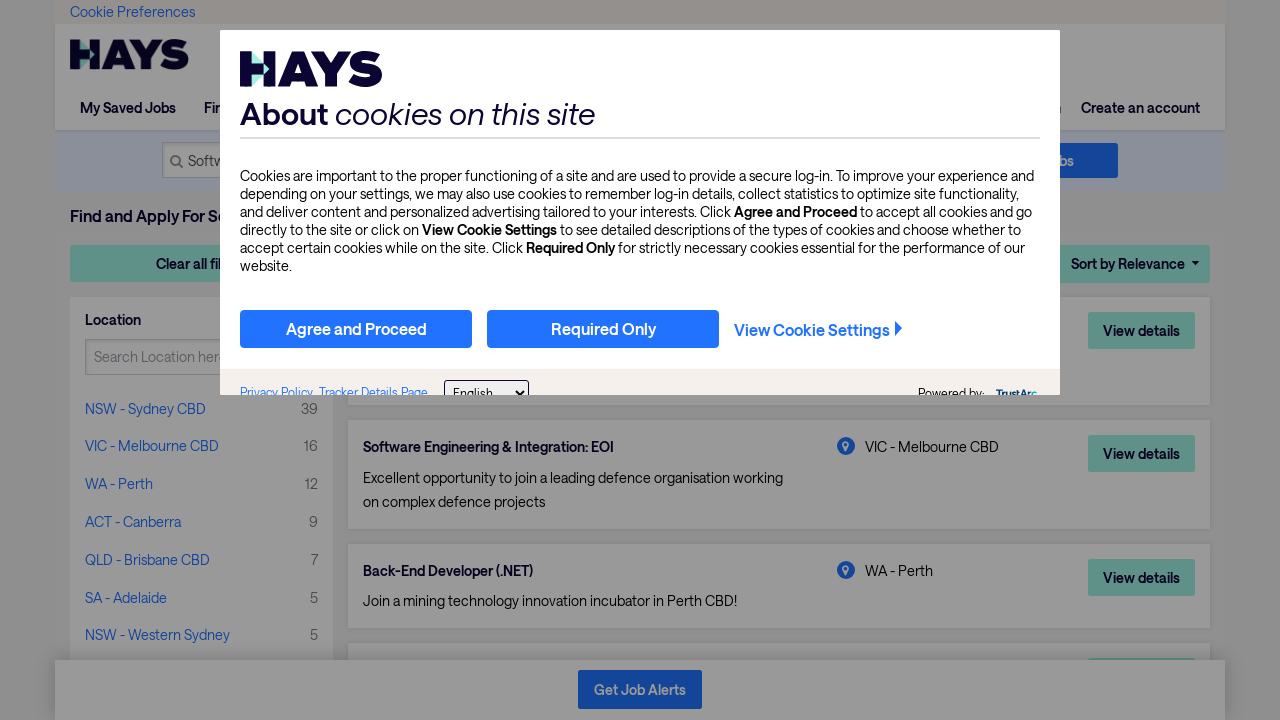

Waited for job listings container to load on Hays Australia software engineer jobs page
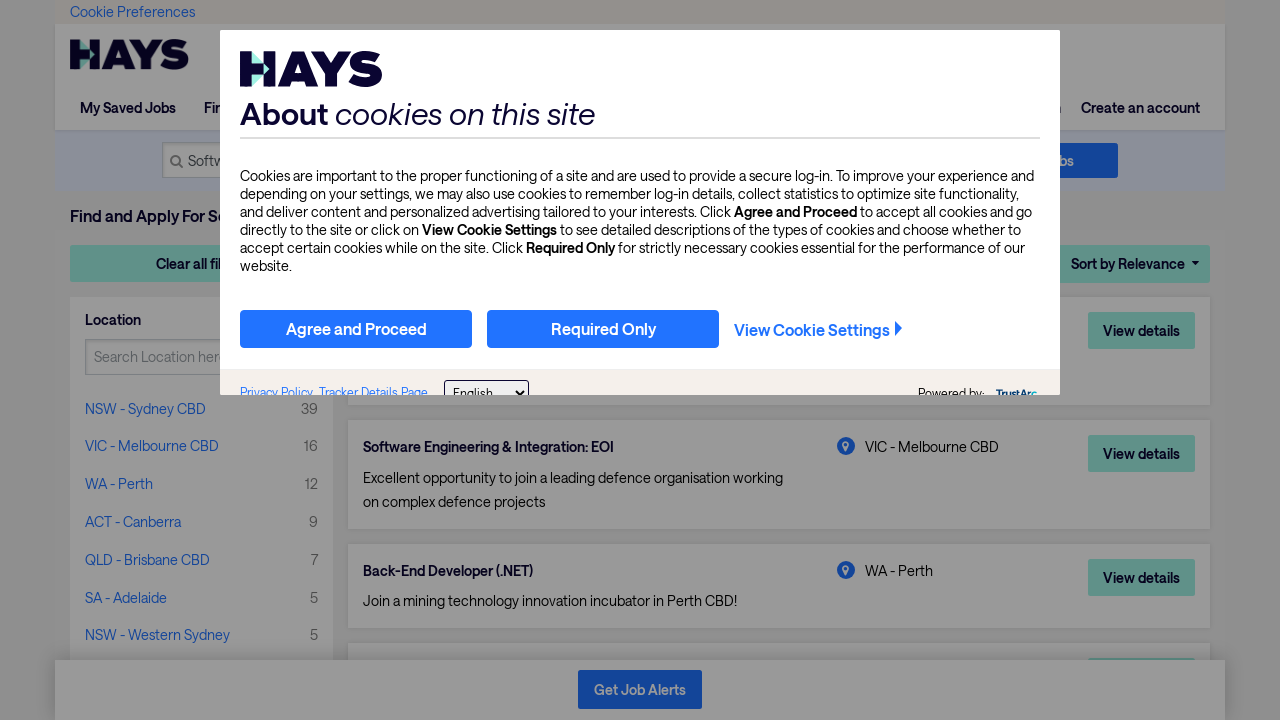

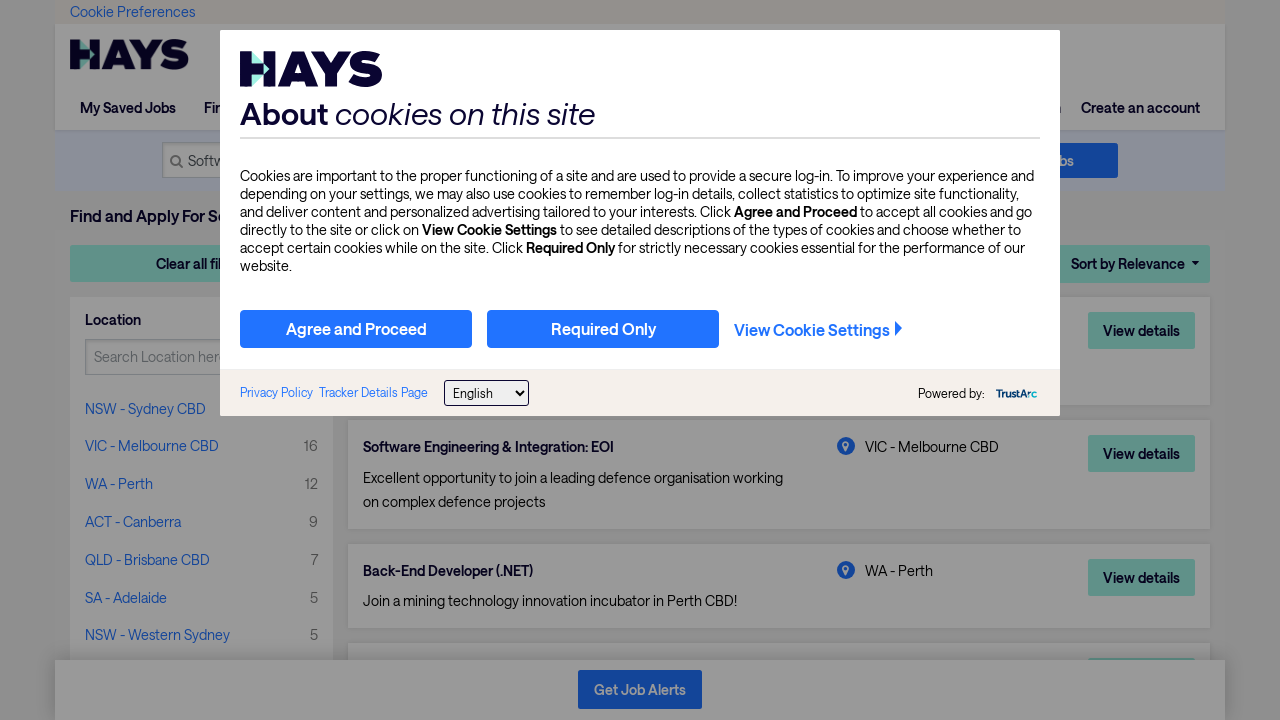